Tests finding elements by name attribute on a hotel booking page, filling the hotel location field with a search term.

Starting URL: https://hotel-testlab.coderslab.pl/en/

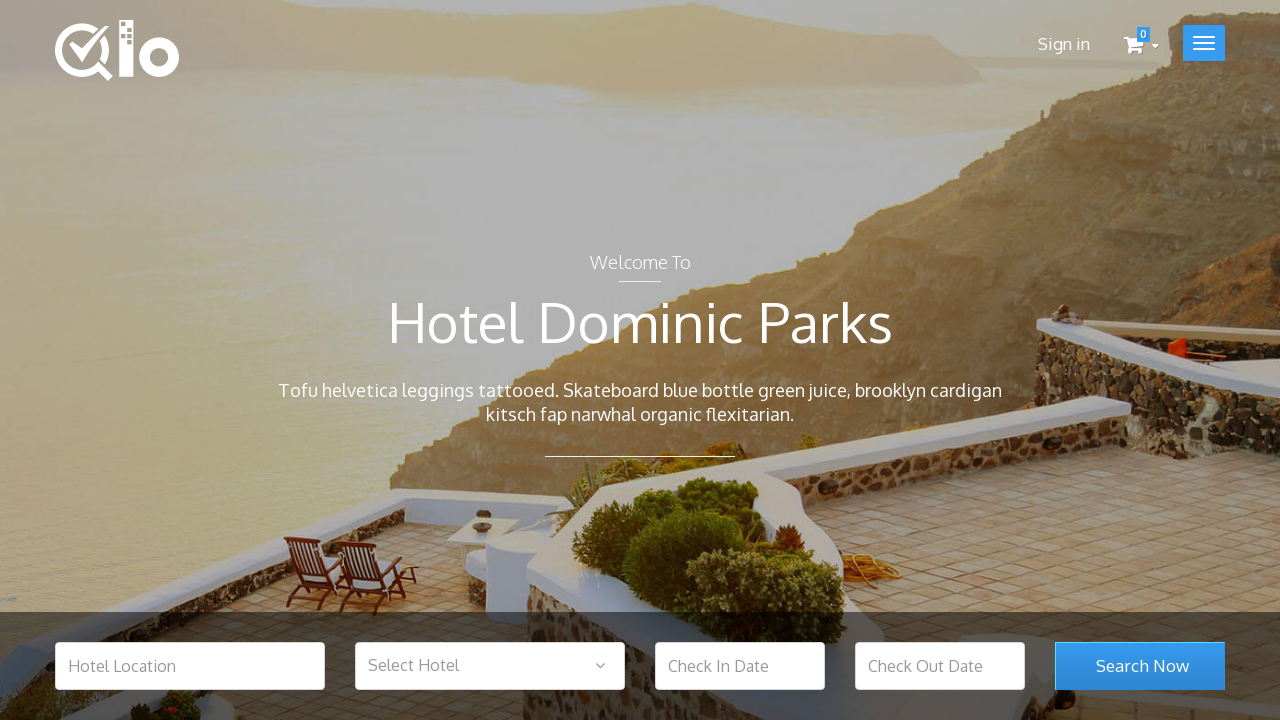

Filled hotel location field with 'Warsaw' using name attribute on input[name='hotel_location']
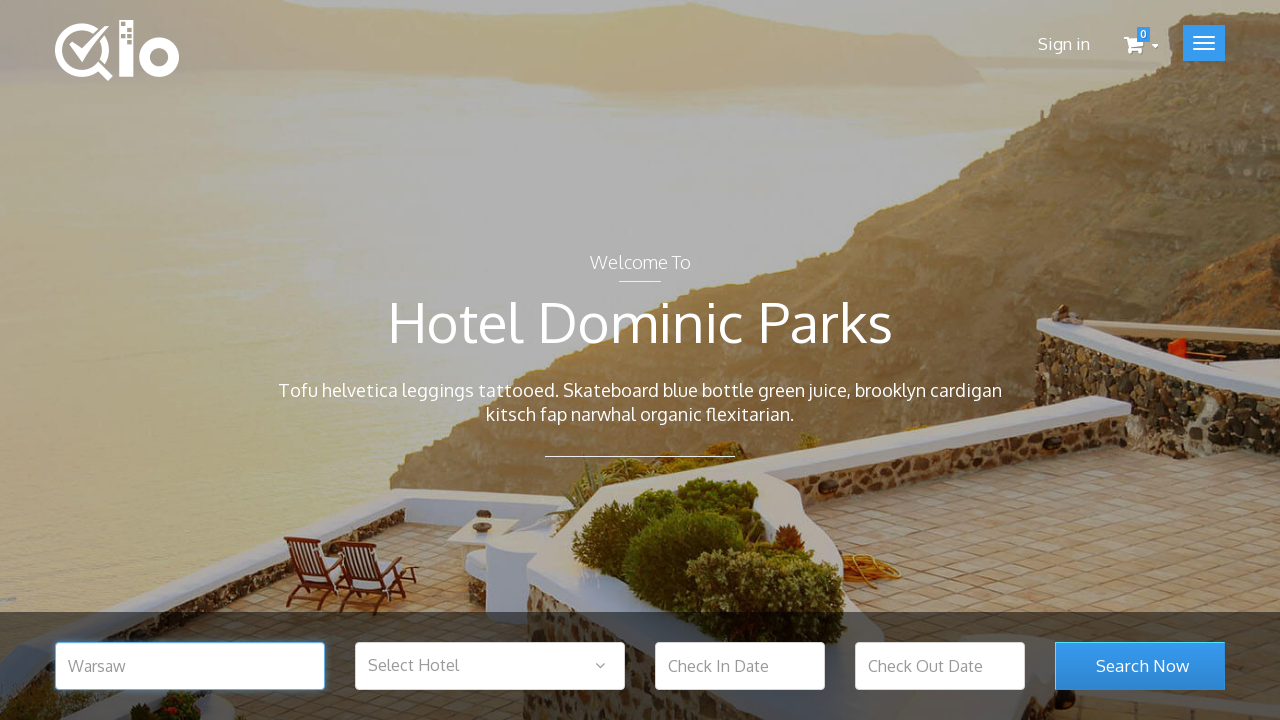

Clicked search button to submit hotel booking form at (1140, 666) on #search_room_submit
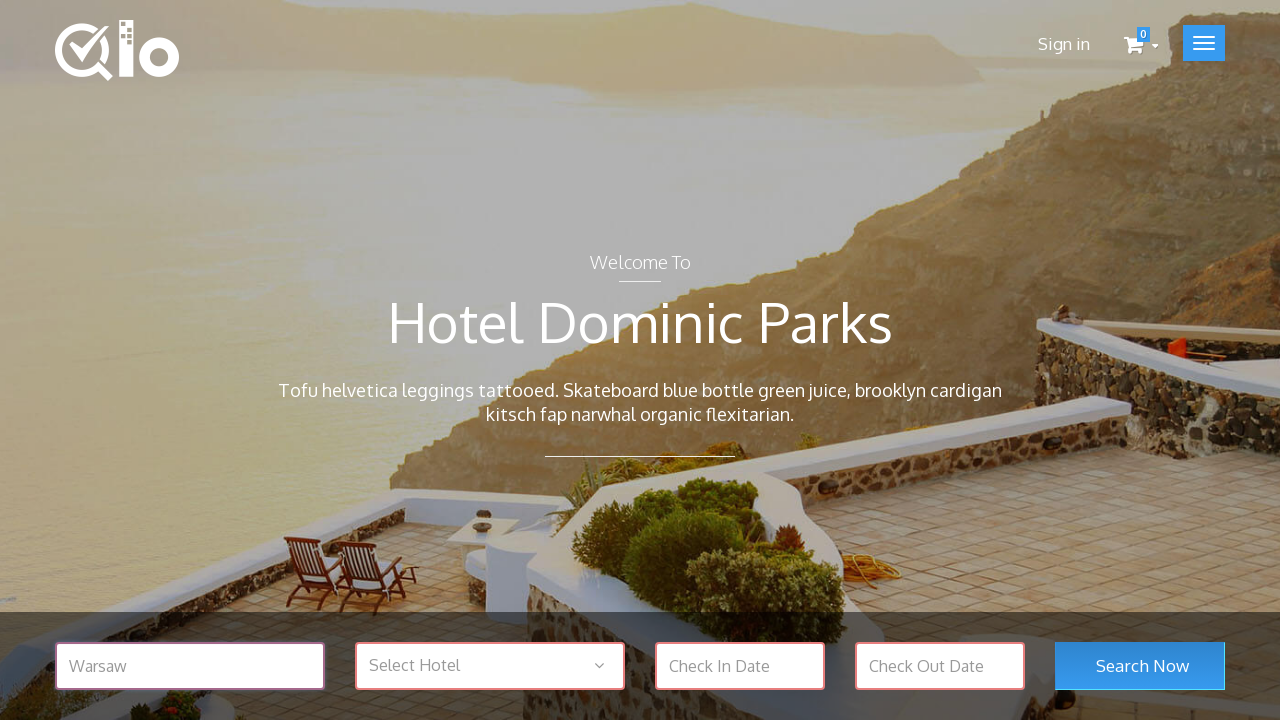

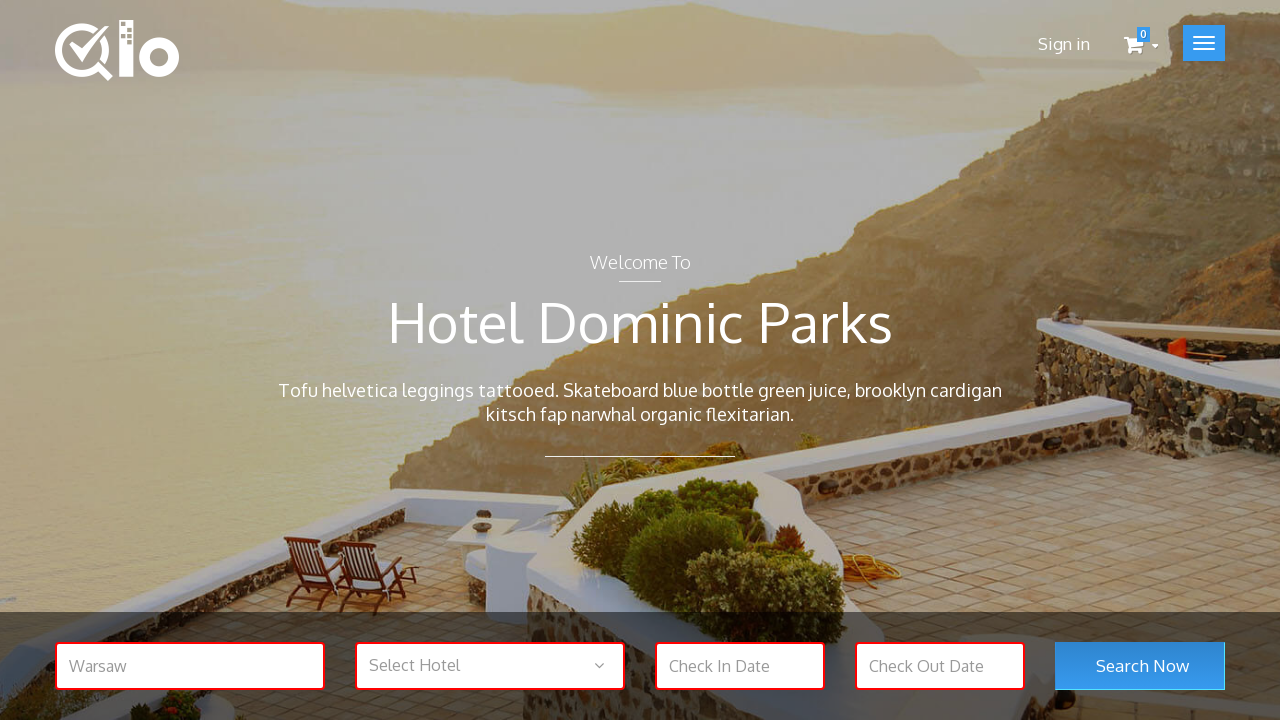